Verifies the current URL matches the expected automation practice page URL

Starting URL: https://rahulshettyacademy.com/AutomationPractice/

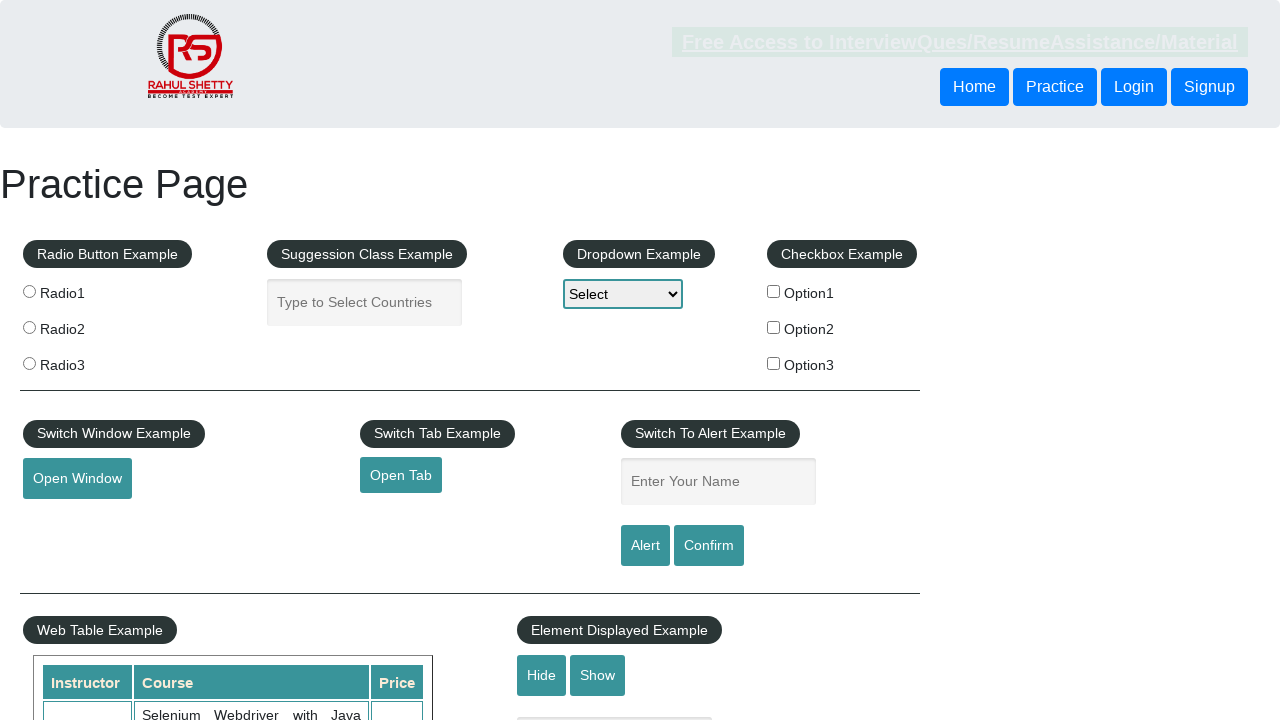

Retrieved current URL from page
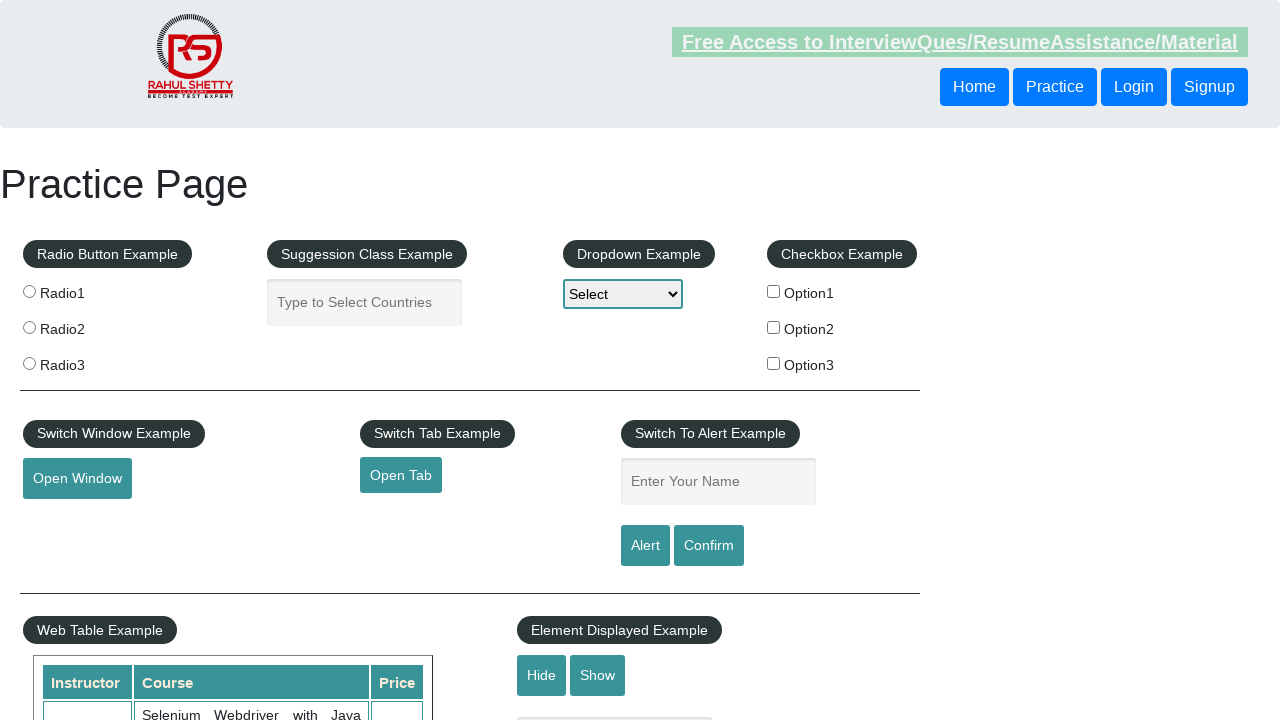

Verified current URL matches expected automation practice page URL
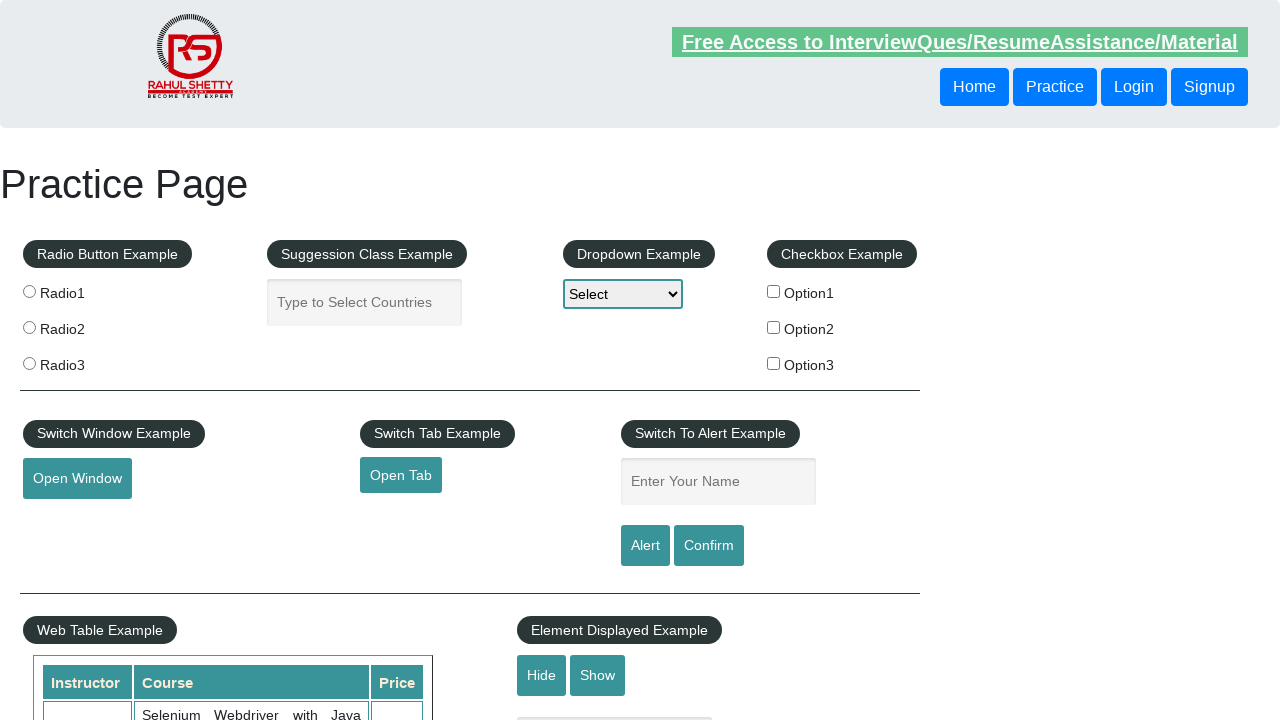

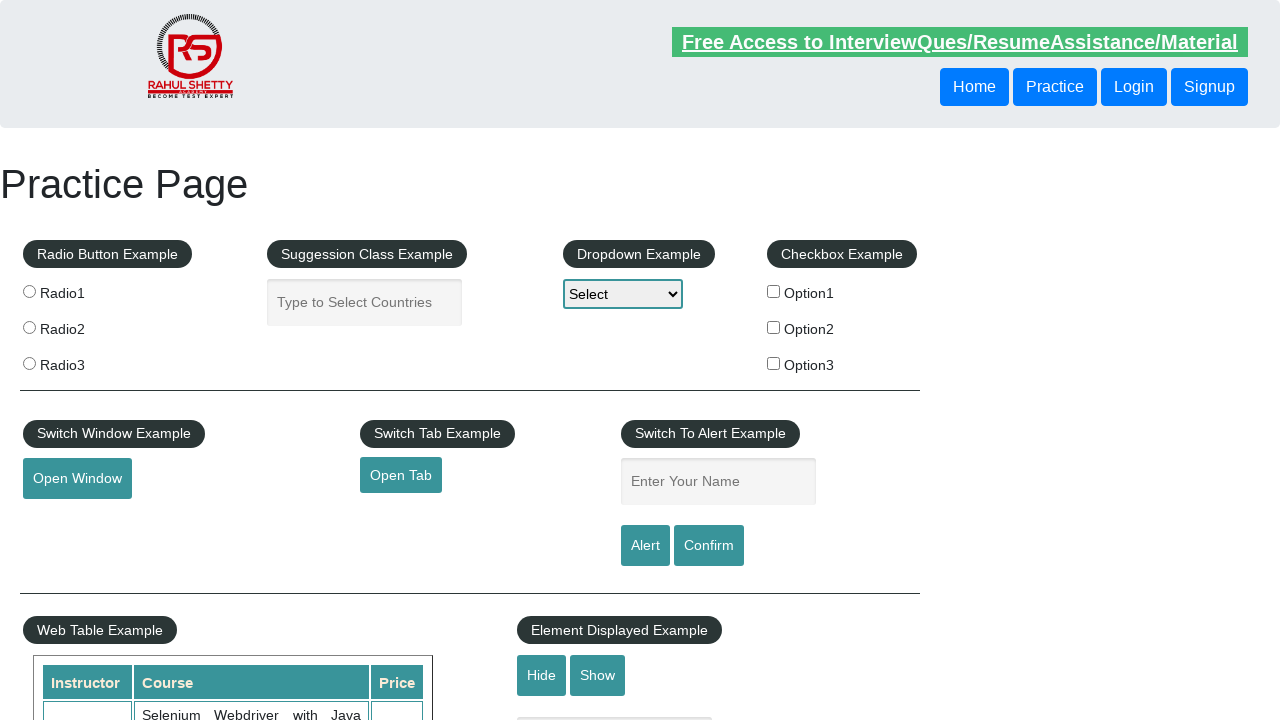